Tests adding an element on the HerokuApp add/remove elements page by clicking the Add Element button and verifying the new element appears

Starting URL: https://the-internet.herokuapp.com/

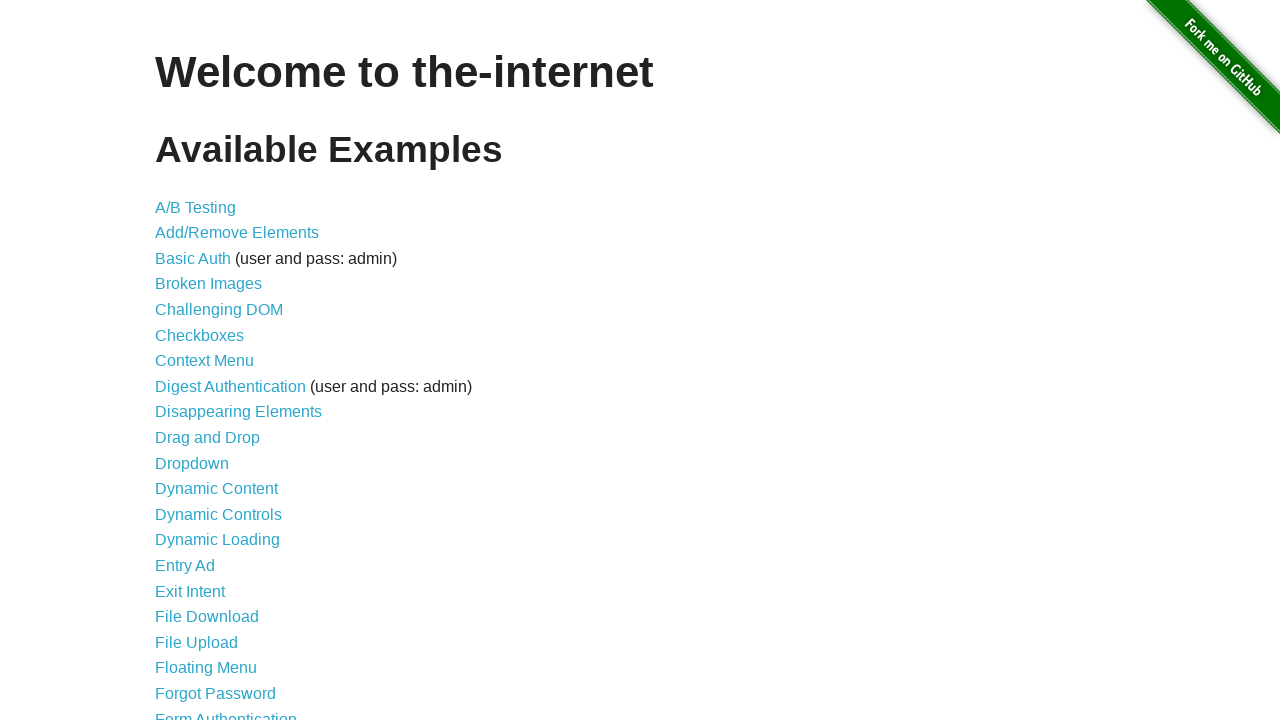

Clicked on add/remove elements link at (237, 233) on a[href='/add_remove_elements/']
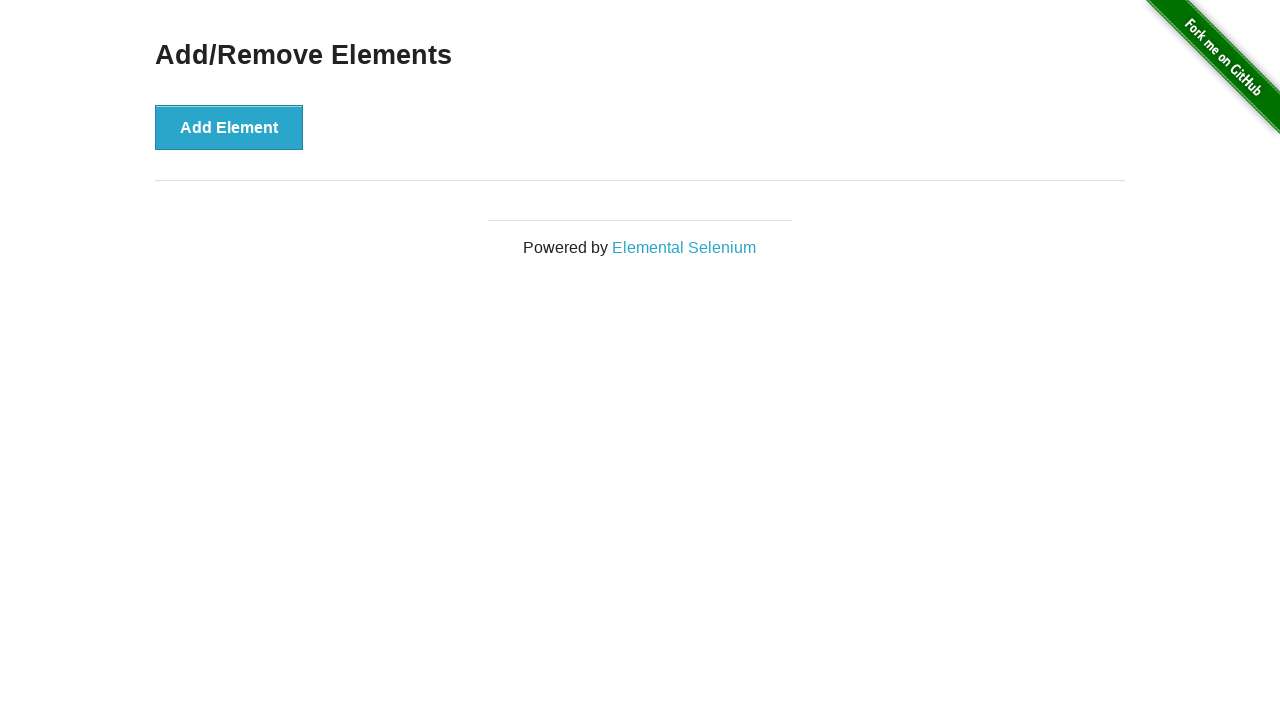

Clicked the Add Element button at (229, 127) on button[onclick='addElement()']
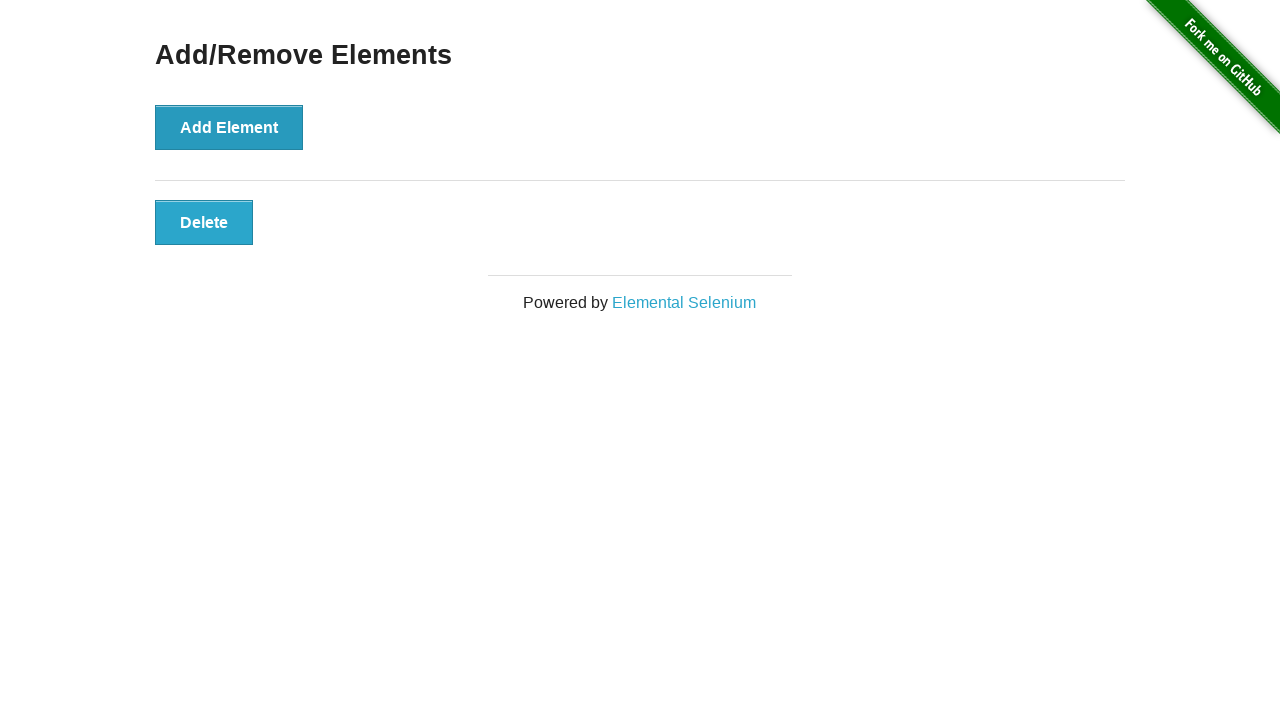

Verified that newly added element appears on the page
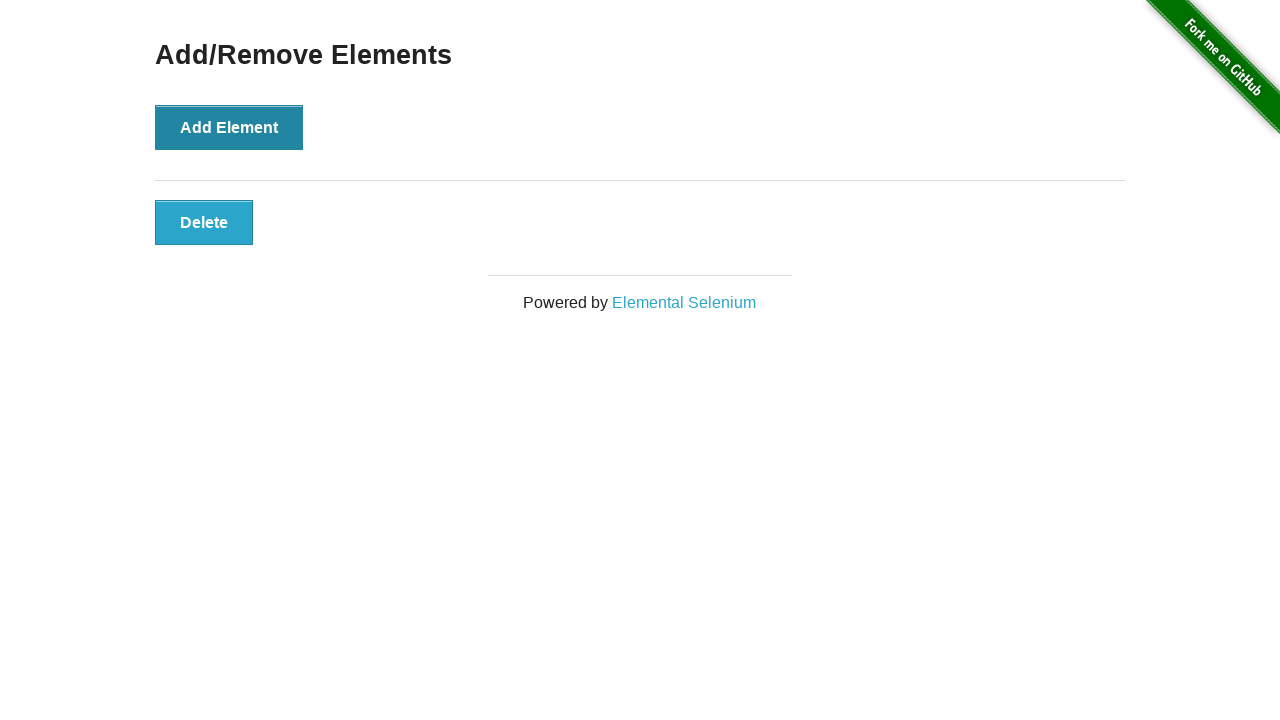

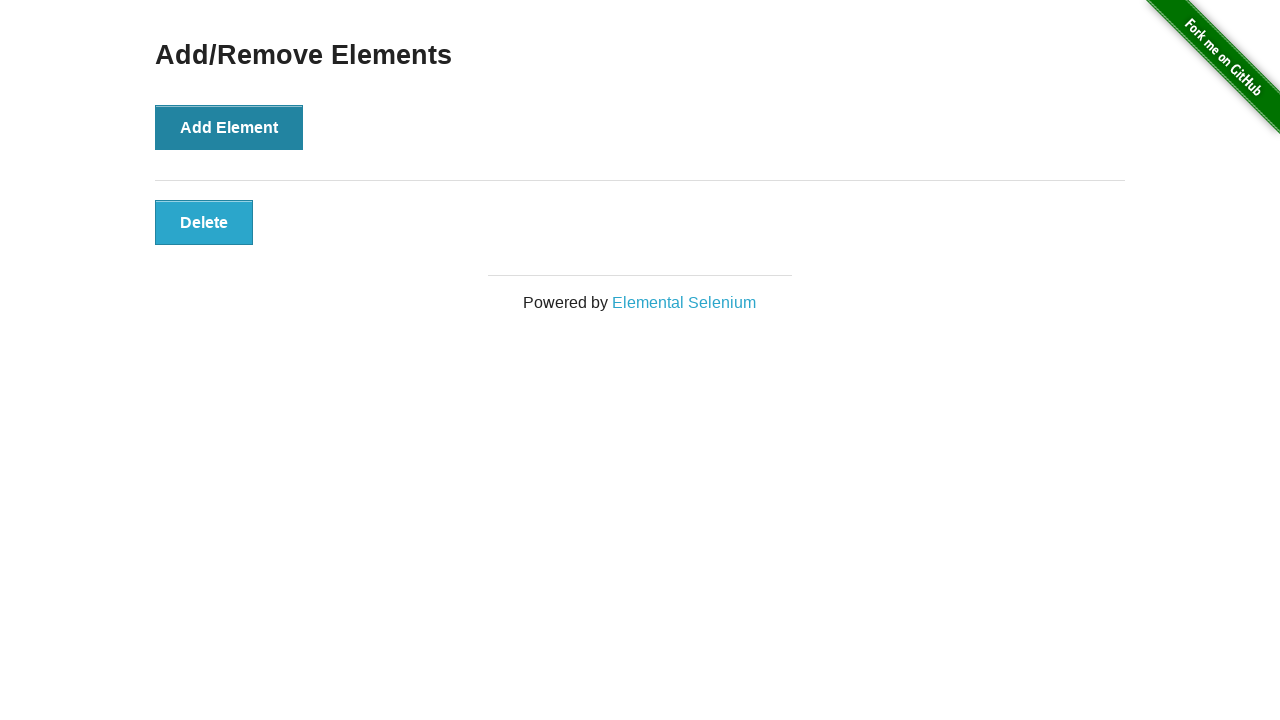